Tests the jQuery UI selectable widget by using Ctrl+click to select multiple items from a list

Starting URL: http://jqueryui.com/selectable/

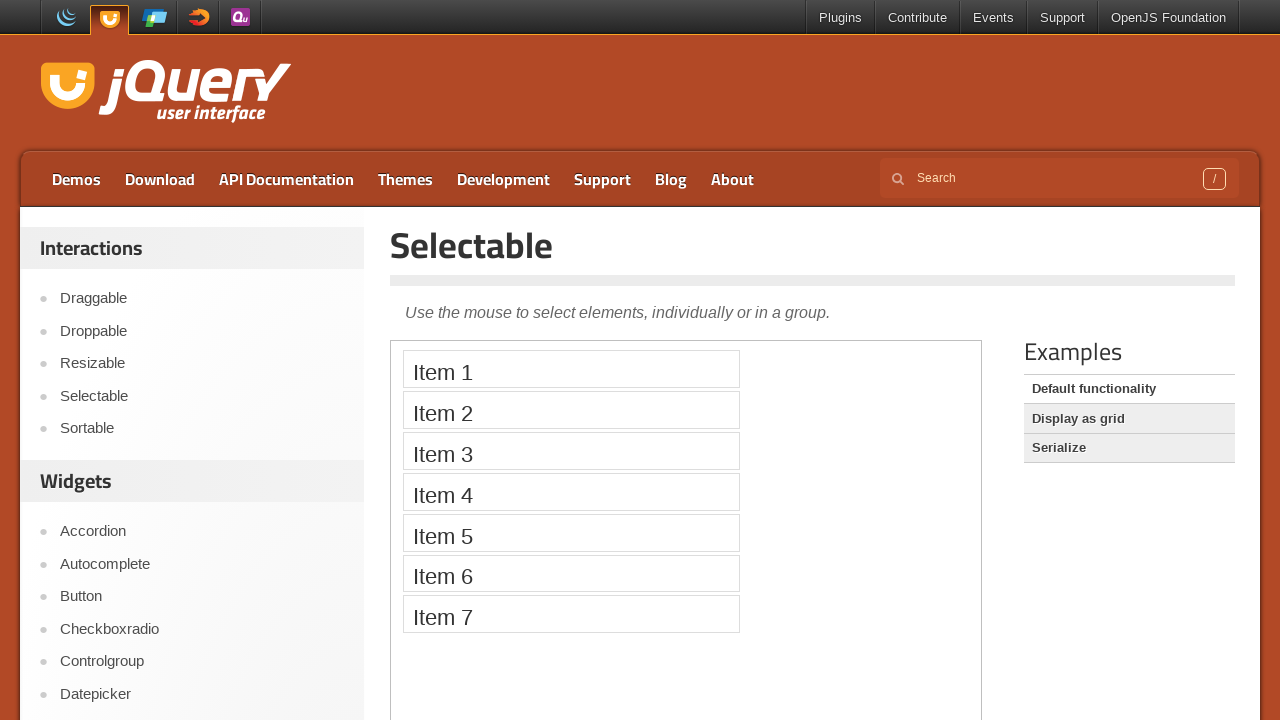

Located the iframe containing the selectable demo
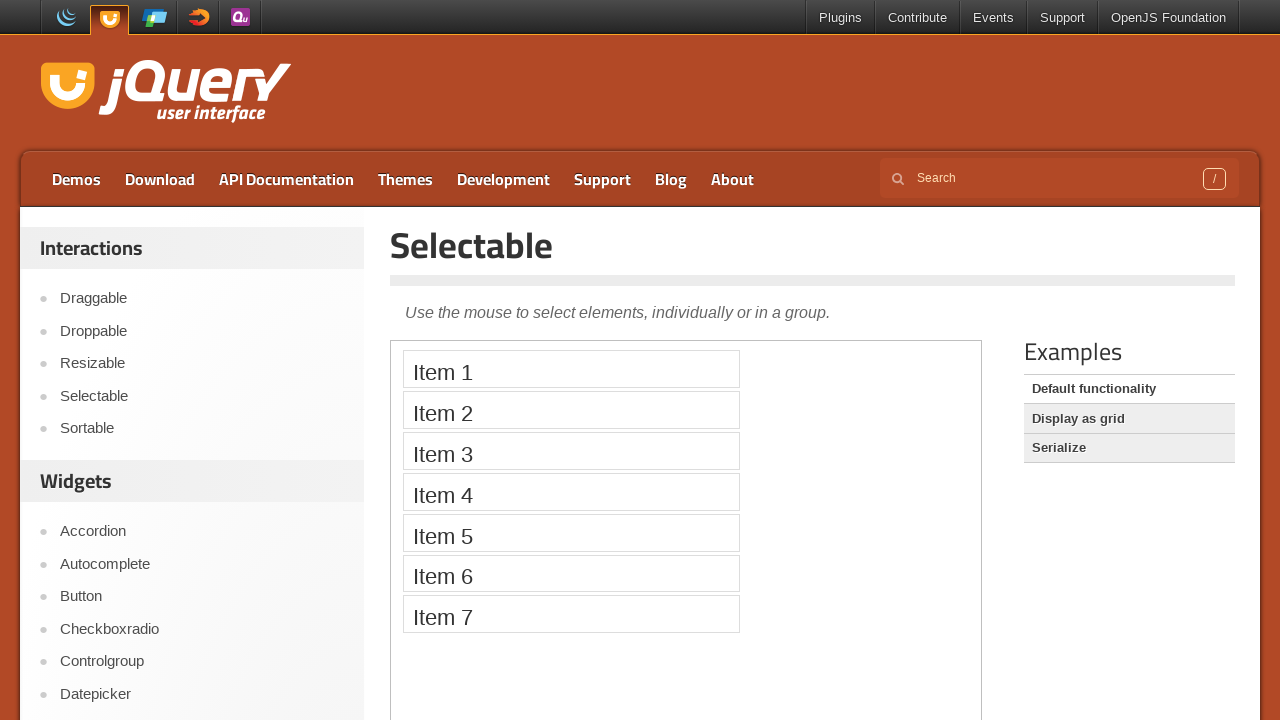

Retrieved iframe reference
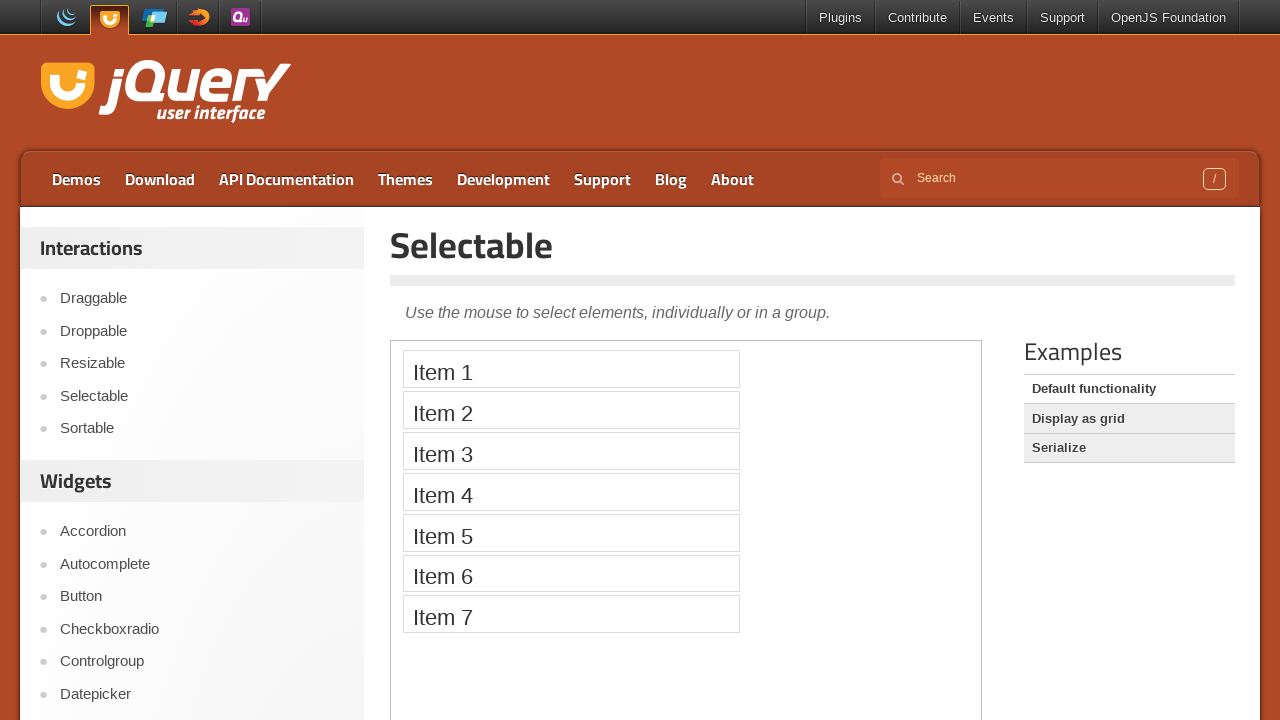

Pressed down Ctrl key for multi-select
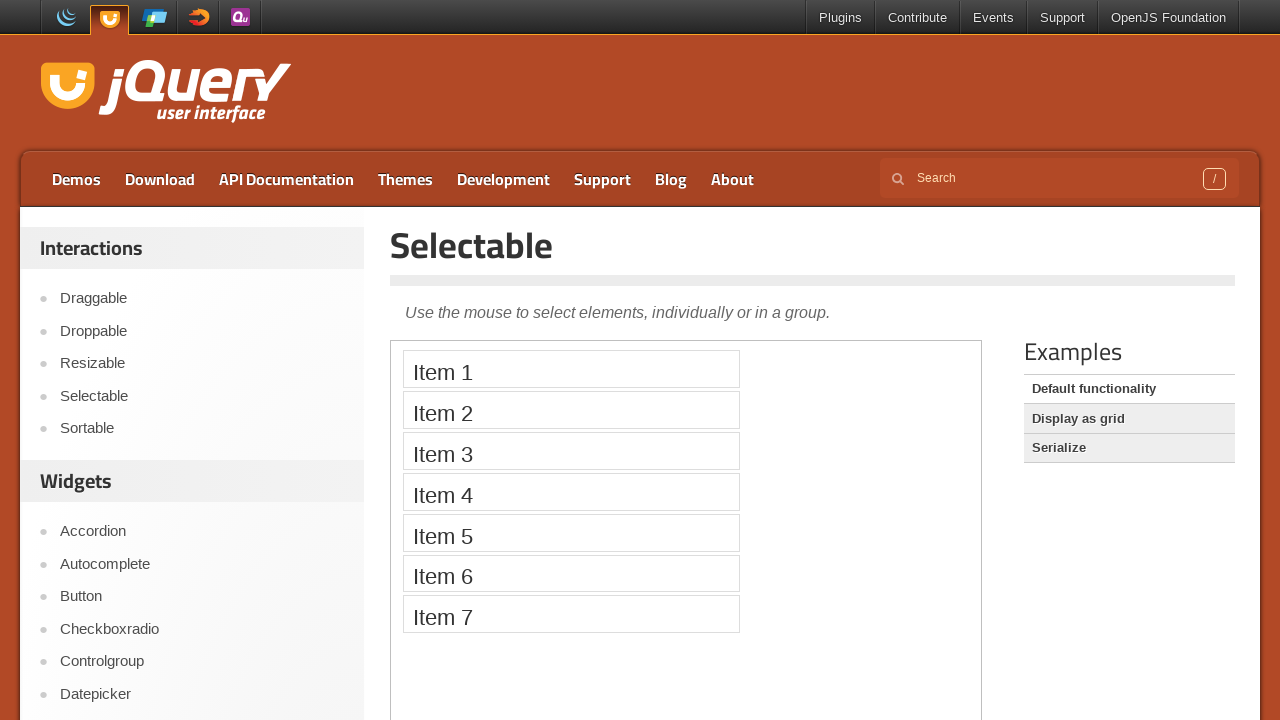

Ctrl+clicked item 1 in the selectable list at (571, 369) on iframe >> nth=0 >> internal:control=enter-frame >> ol > li:nth-child(1)
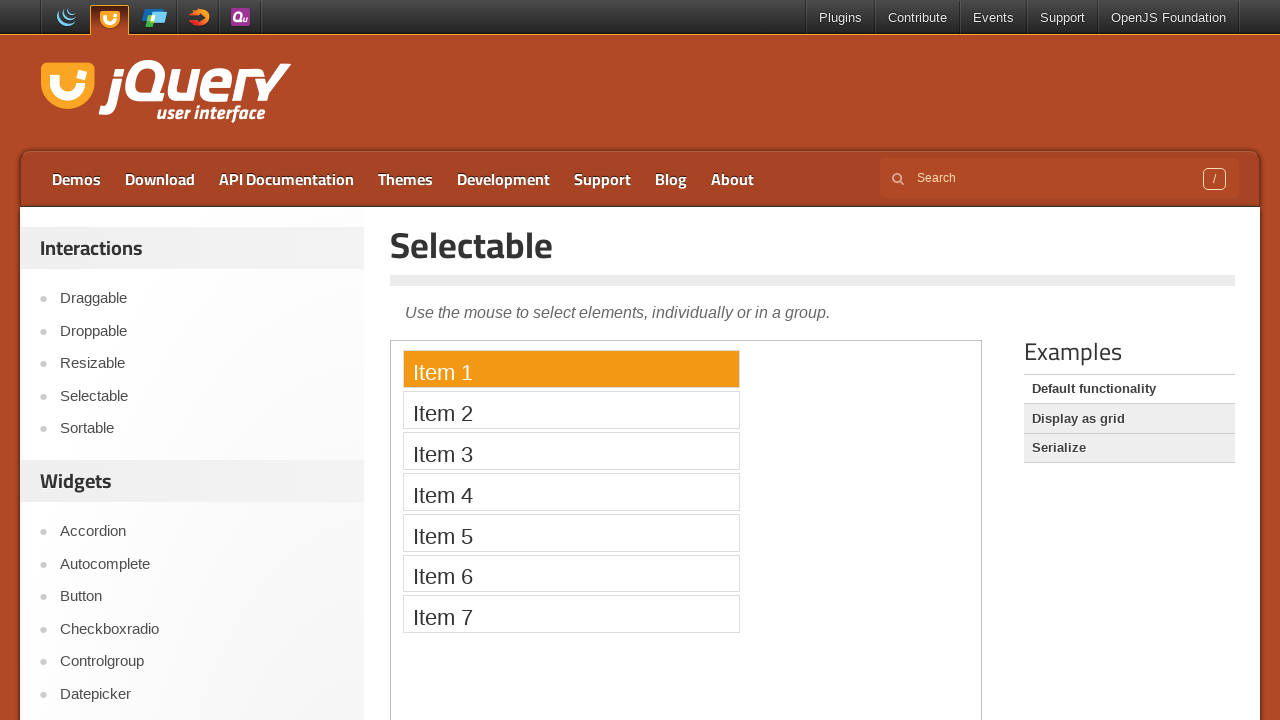

Ctrl+clicked item 2 in the selectable list at (571, 410) on iframe >> nth=0 >> internal:control=enter-frame >> ol > li:nth-child(2)
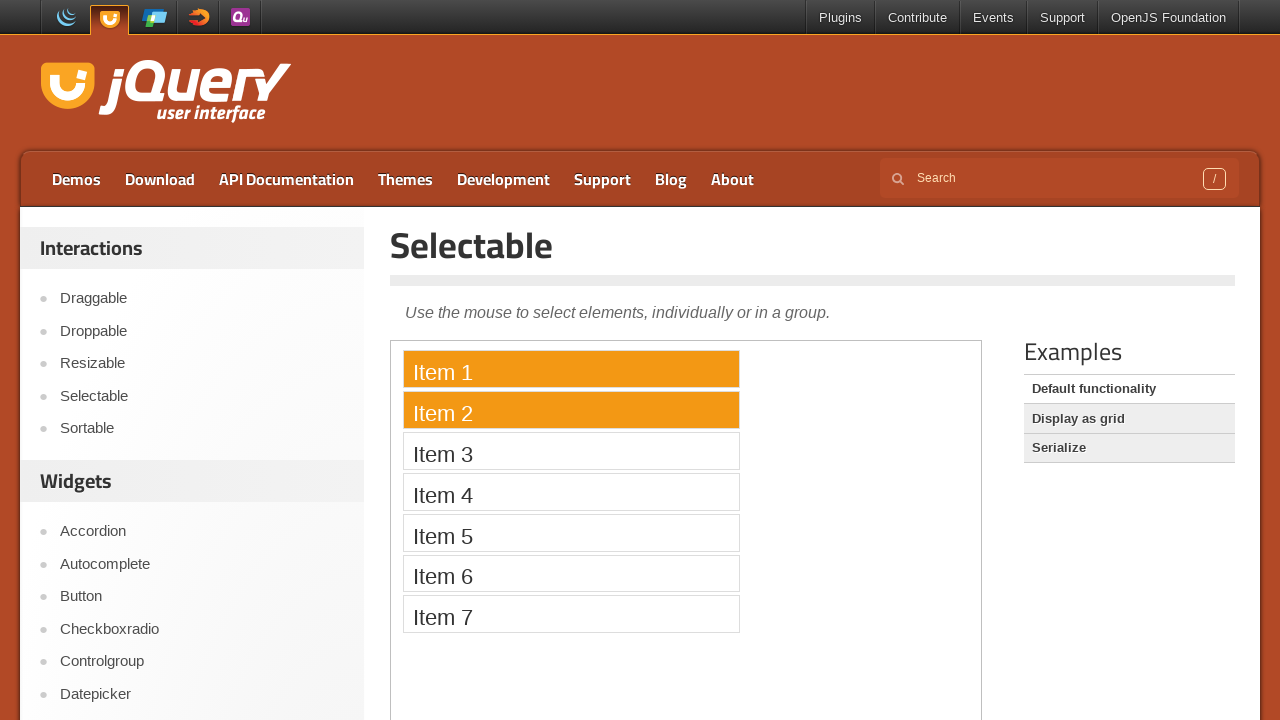

Ctrl+clicked item 3 in the selectable list at (571, 451) on iframe >> nth=0 >> internal:control=enter-frame >> ol > li:nth-child(3)
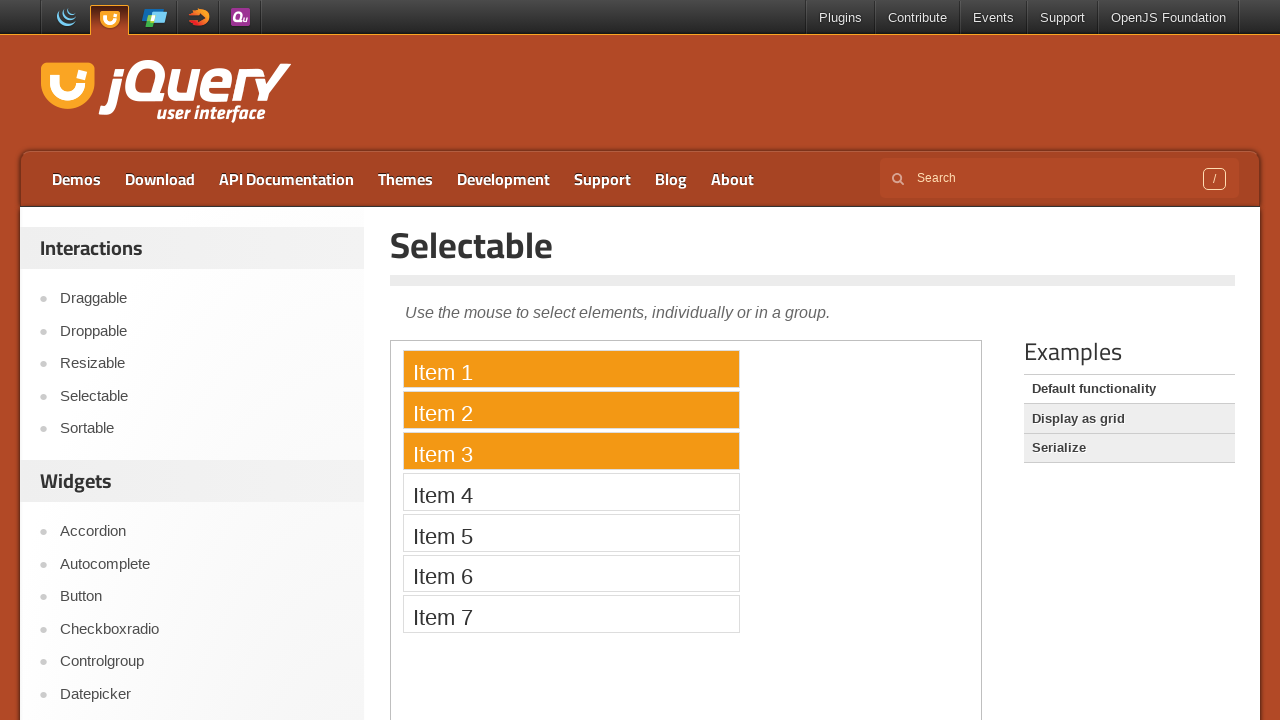

Ctrl+clicked item 4 in the selectable list at (571, 492) on iframe >> nth=0 >> internal:control=enter-frame >> ol > li:nth-child(4)
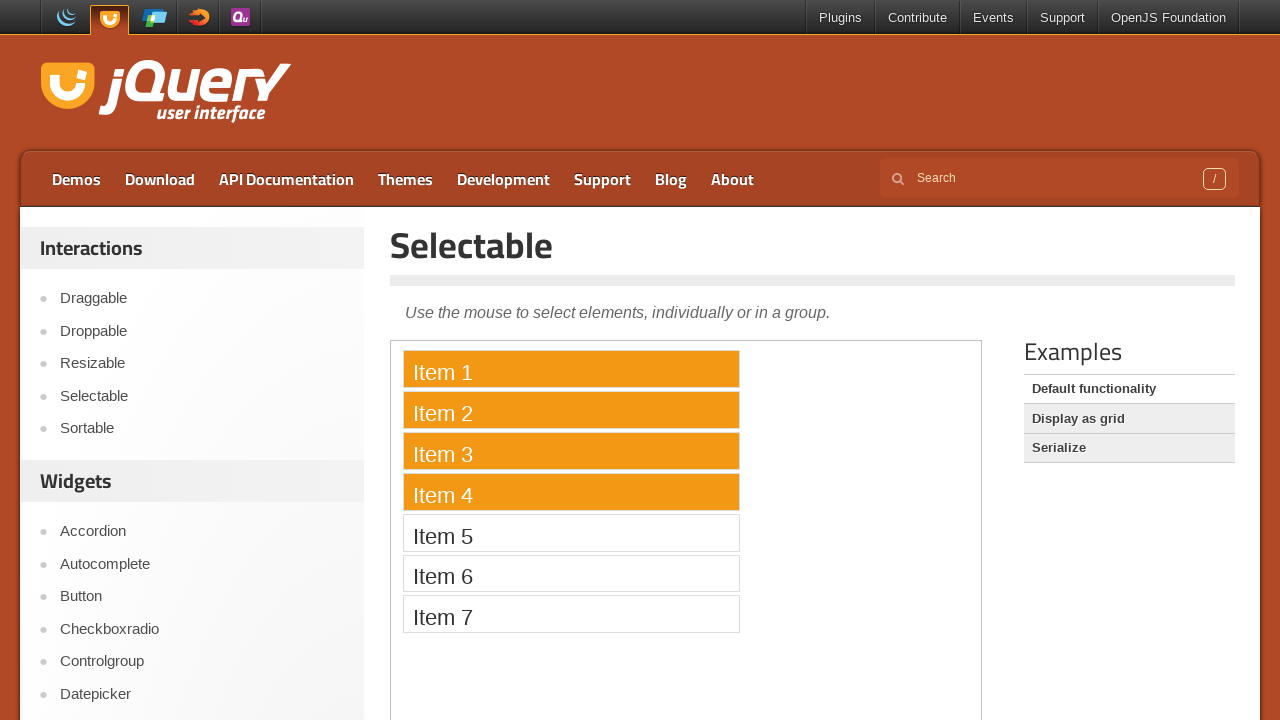

Ctrl+clicked item 5 in the selectable list at (571, 532) on iframe >> nth=0 >> internal:control=enter-frame >> ol > li:nth-child(5)
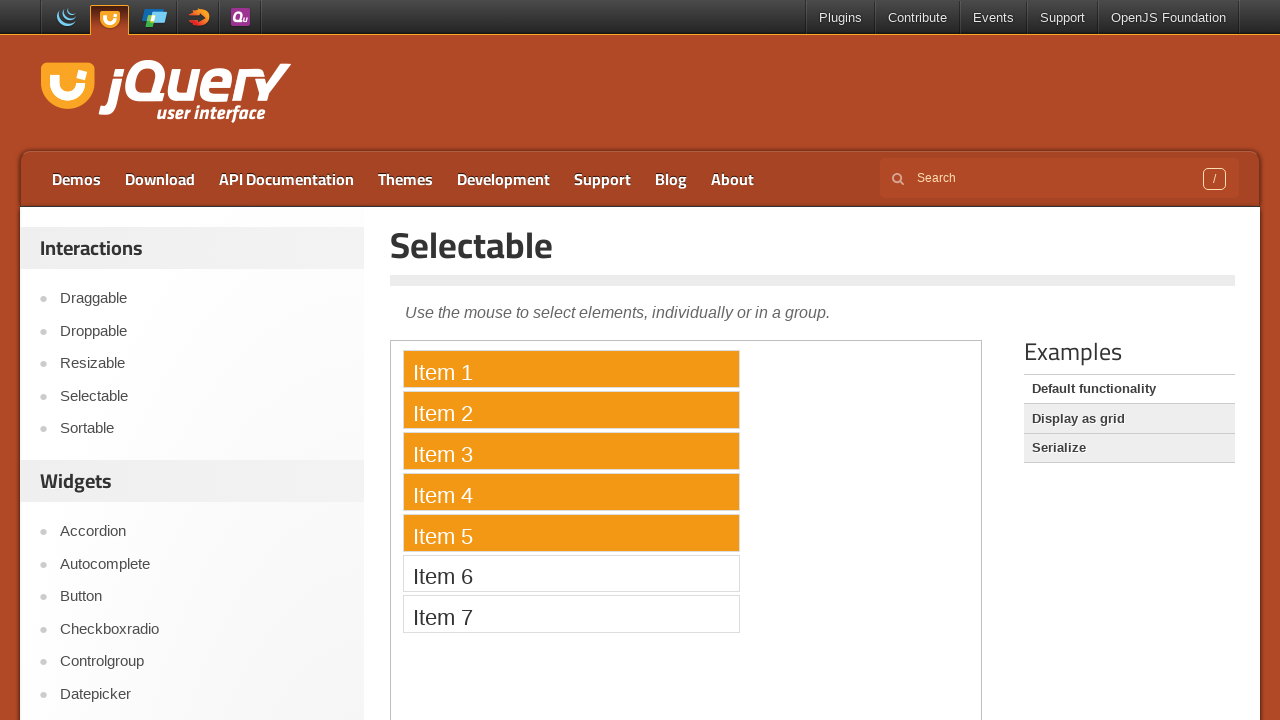

Ctrl+clicked item 6 in the selectable list at (571, 573) on iframe >> nth=0 >> internal:control=enter-frame >> ol > li:nth-child(6)
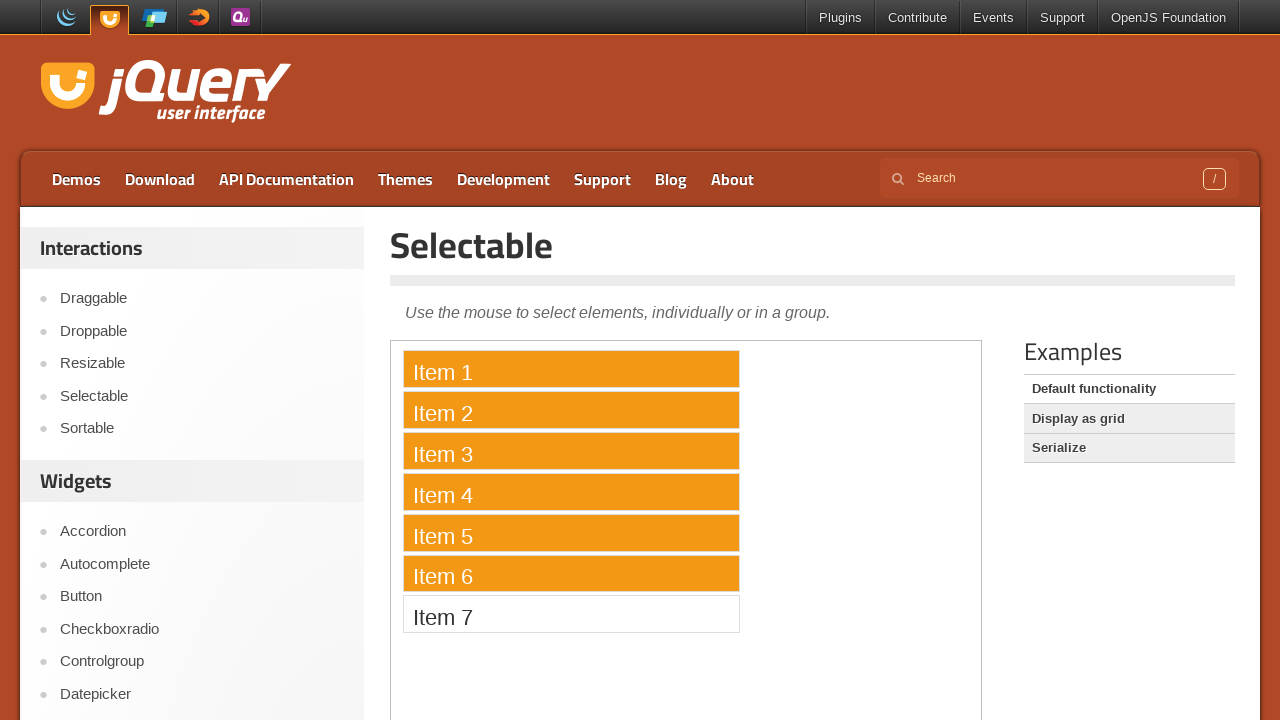

Ctrl+clicked item 7 in the selectable list at (571, 614) on iframe >> nth=0 >> internal:control=enter-frame >> ol > li:nth-child(7)
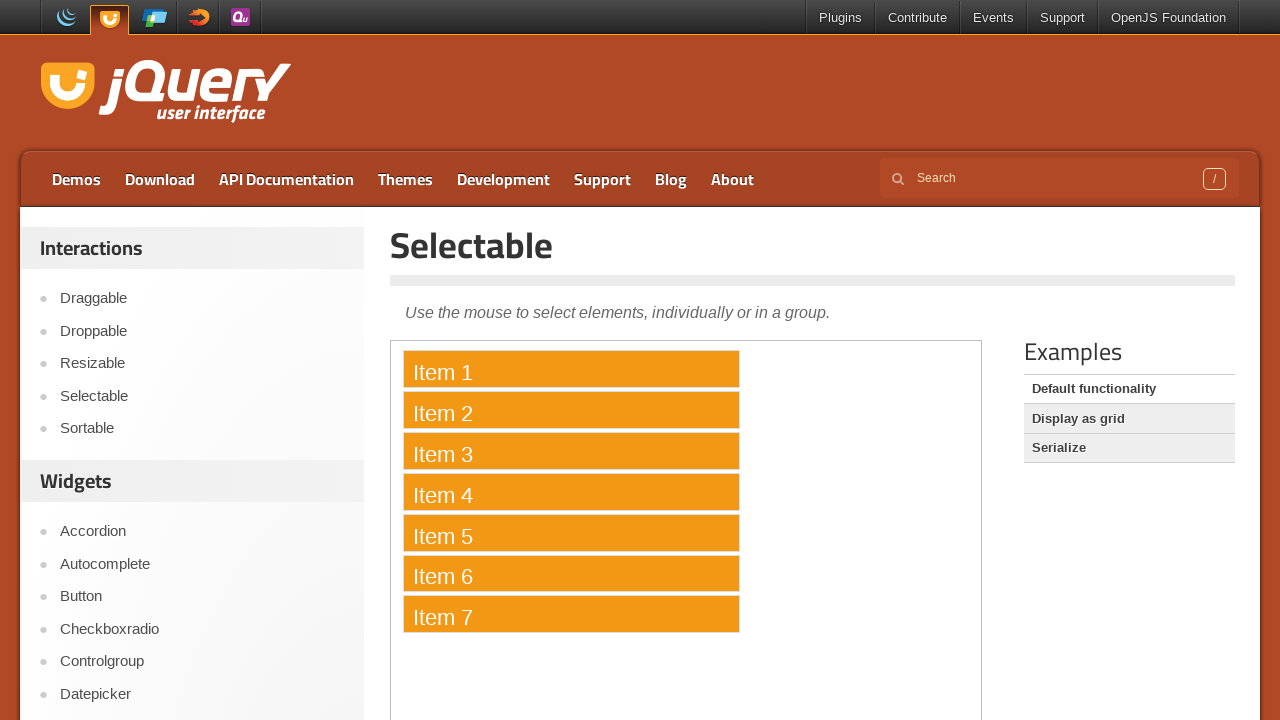

Released Ctrl key after selecting all items
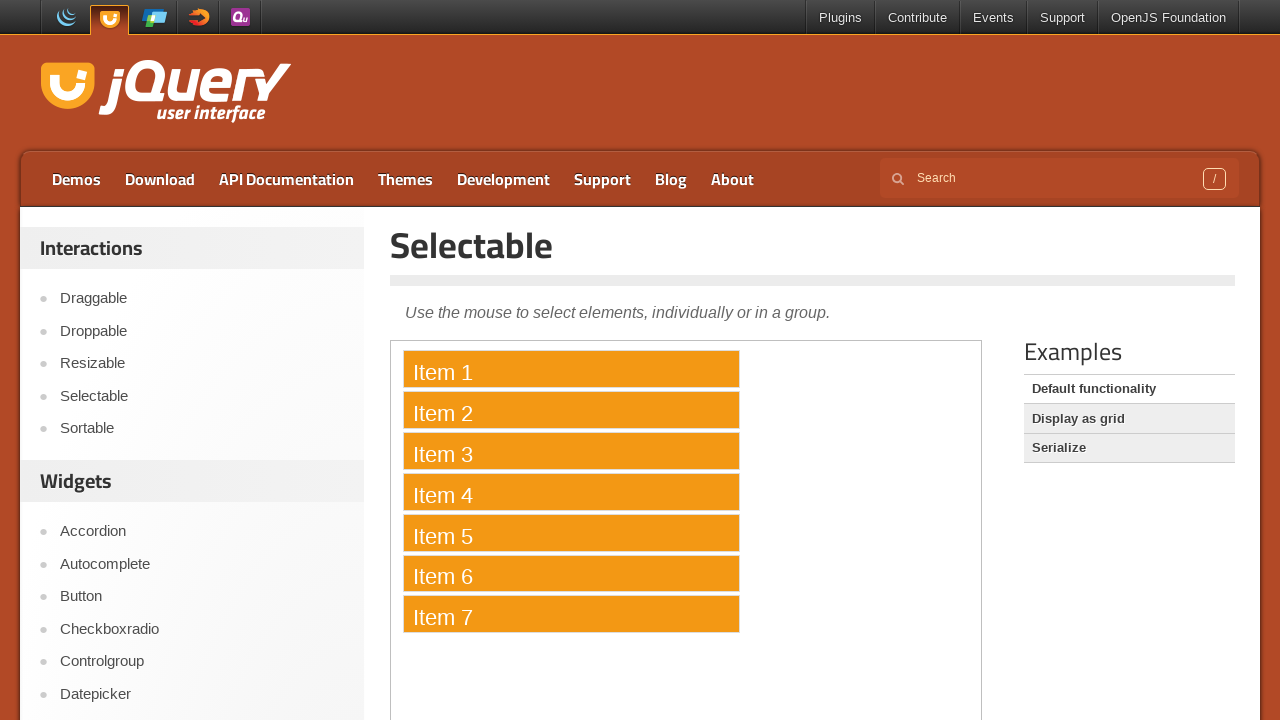

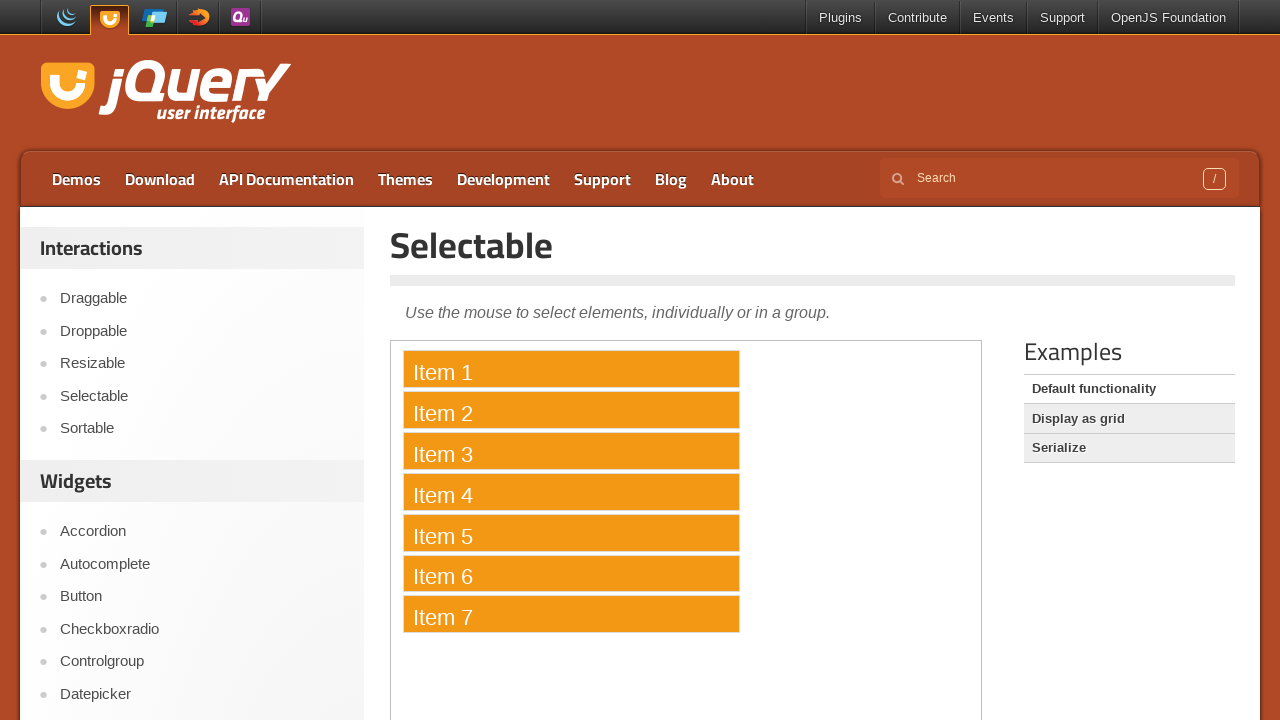